Tests the complete flight booking flow on BlazeDemo by selecting departure and destination cities, choosing a flight, filling in passenger and payment information, and completing the purchase.

Starting URL: https://blazedemo.com/

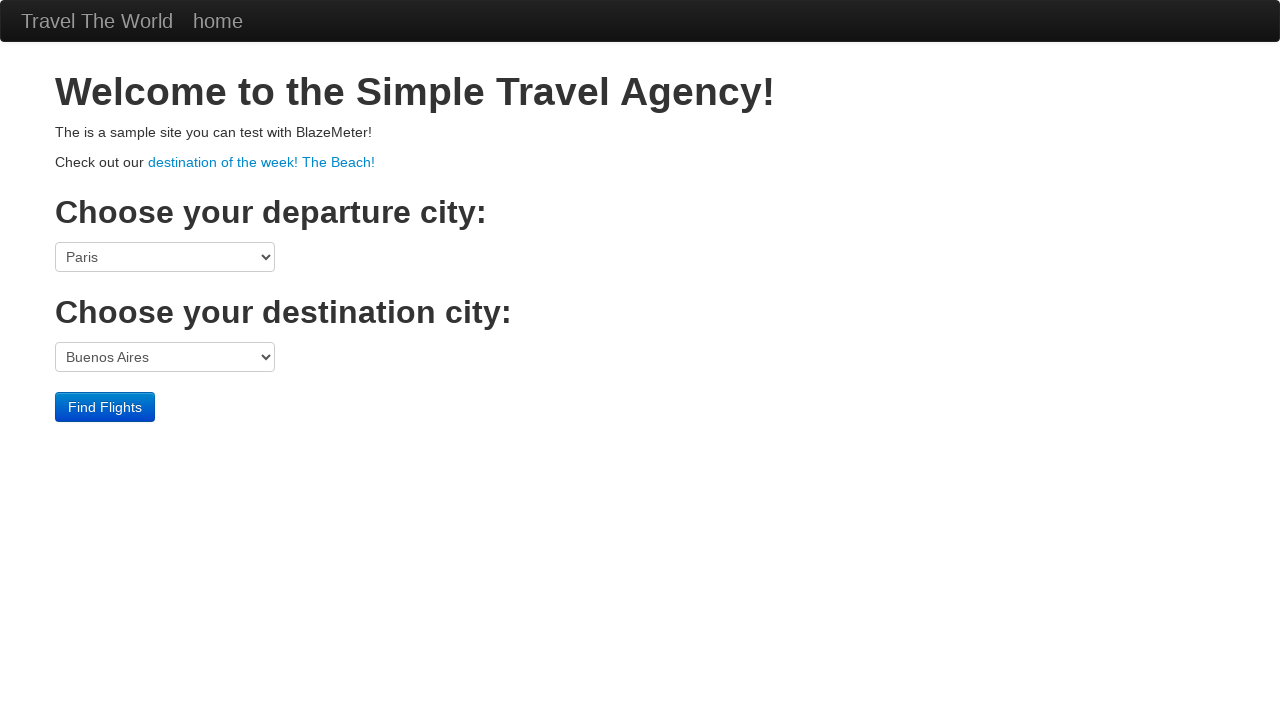

Selected Boston as departure city on select[name='fromPort']
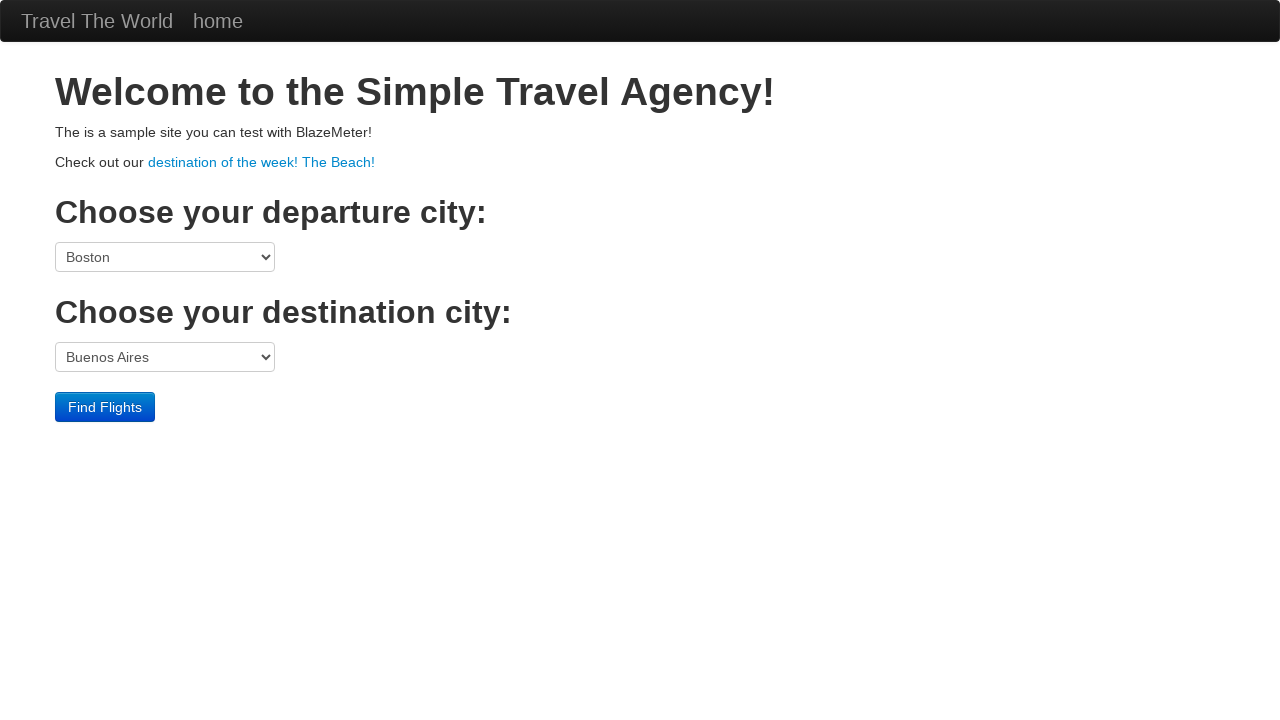

Selected Berlin as destination city on select[name='toPort']
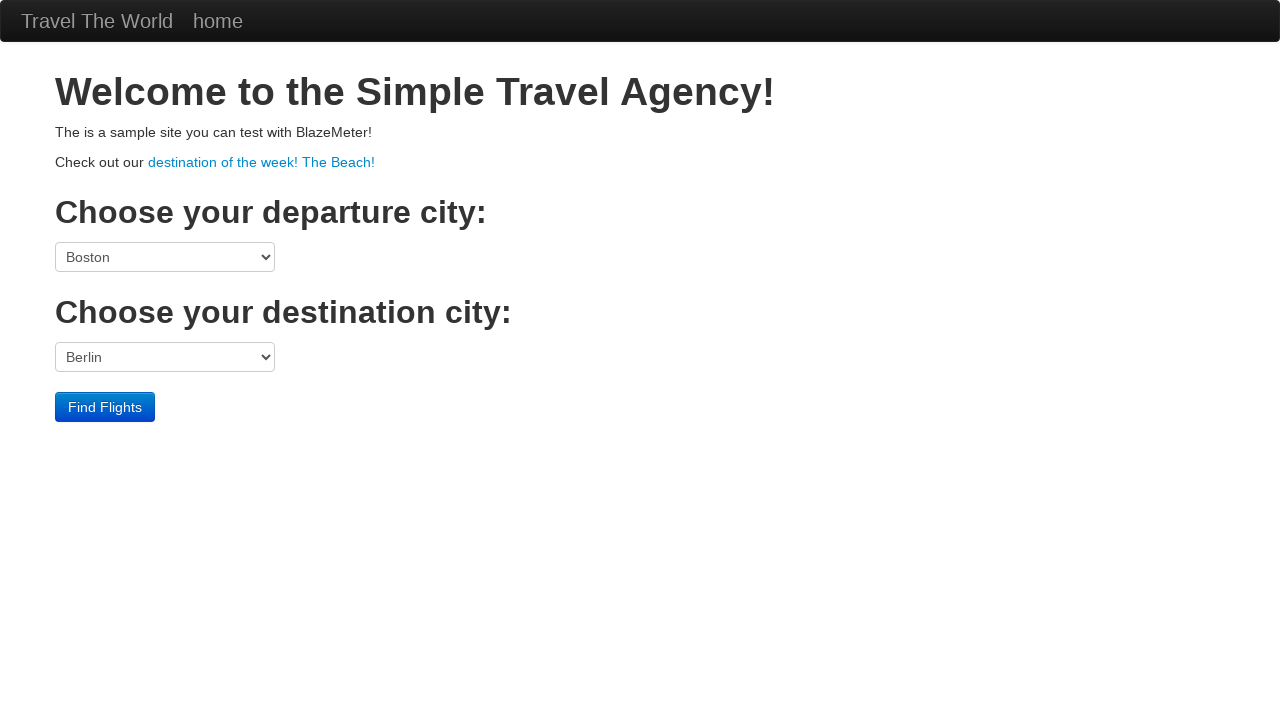

Clicked Find Flights button at (105, 407) on input[type='submit']
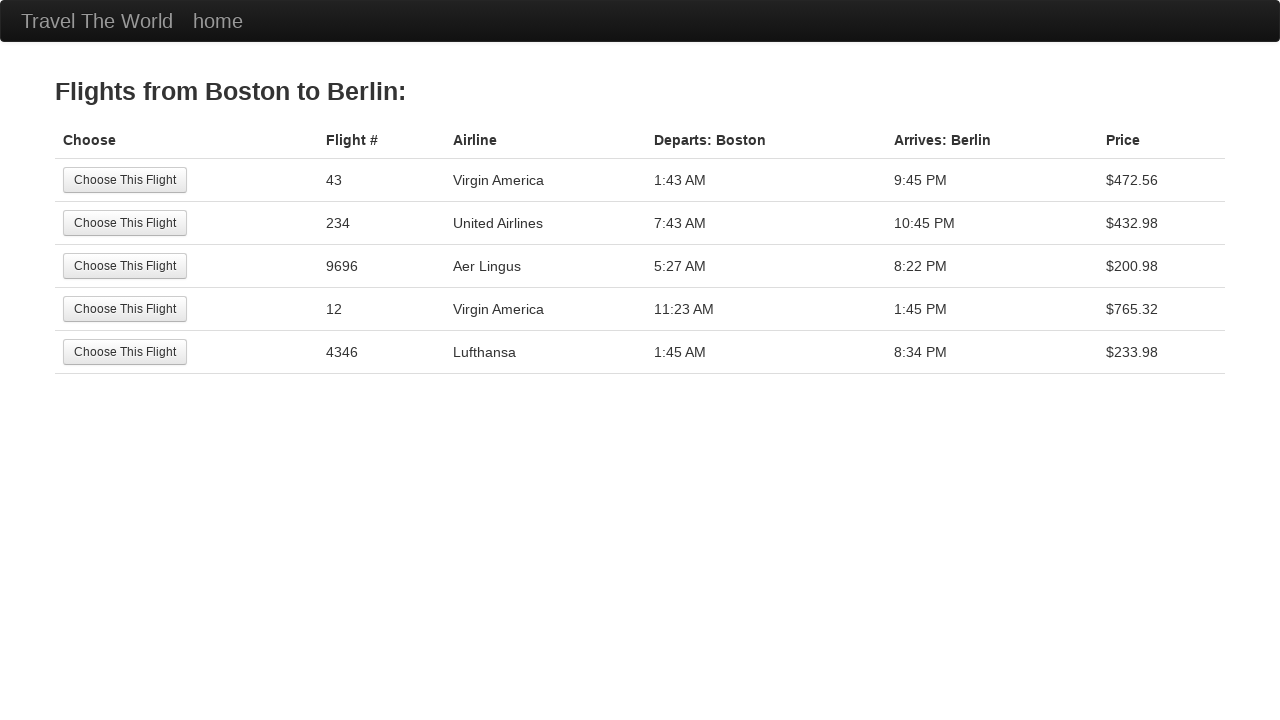

Selected the second flight option at (125, 223) on xpath=//tbody/tr[2]/td[1]/input[1]
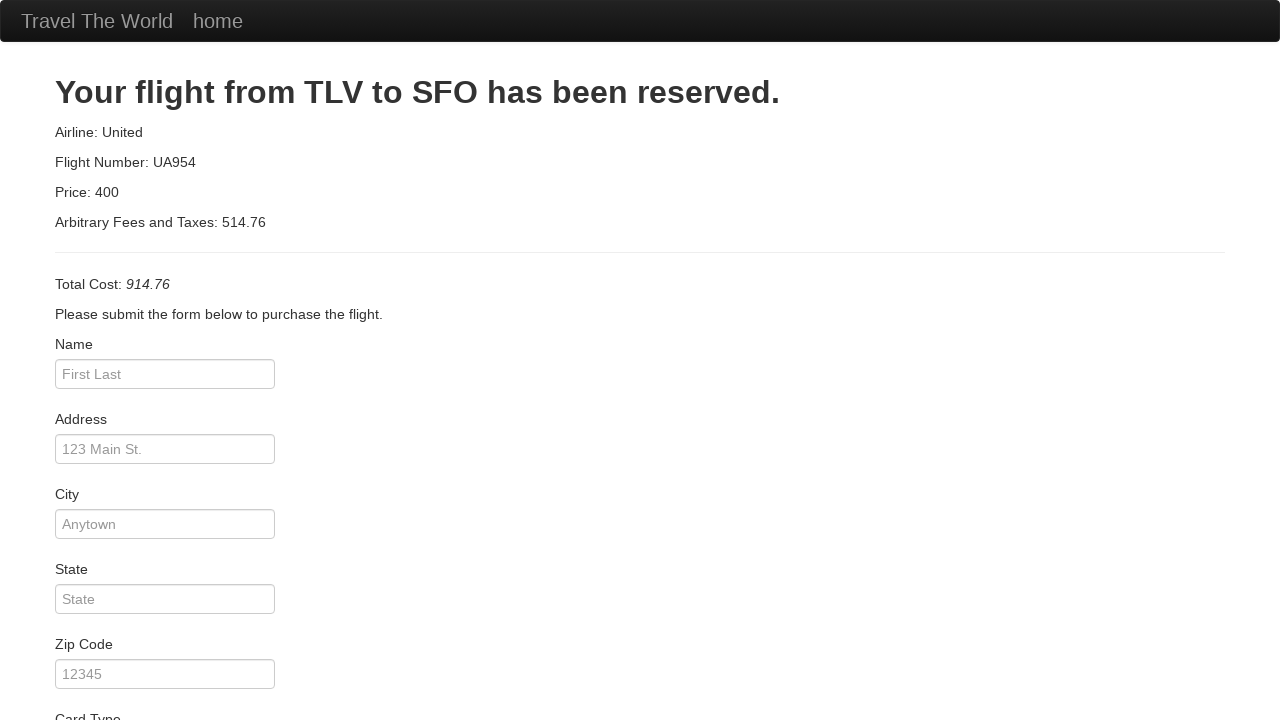

Filled passenger name as 'Rajesh Kumar' on #inputName
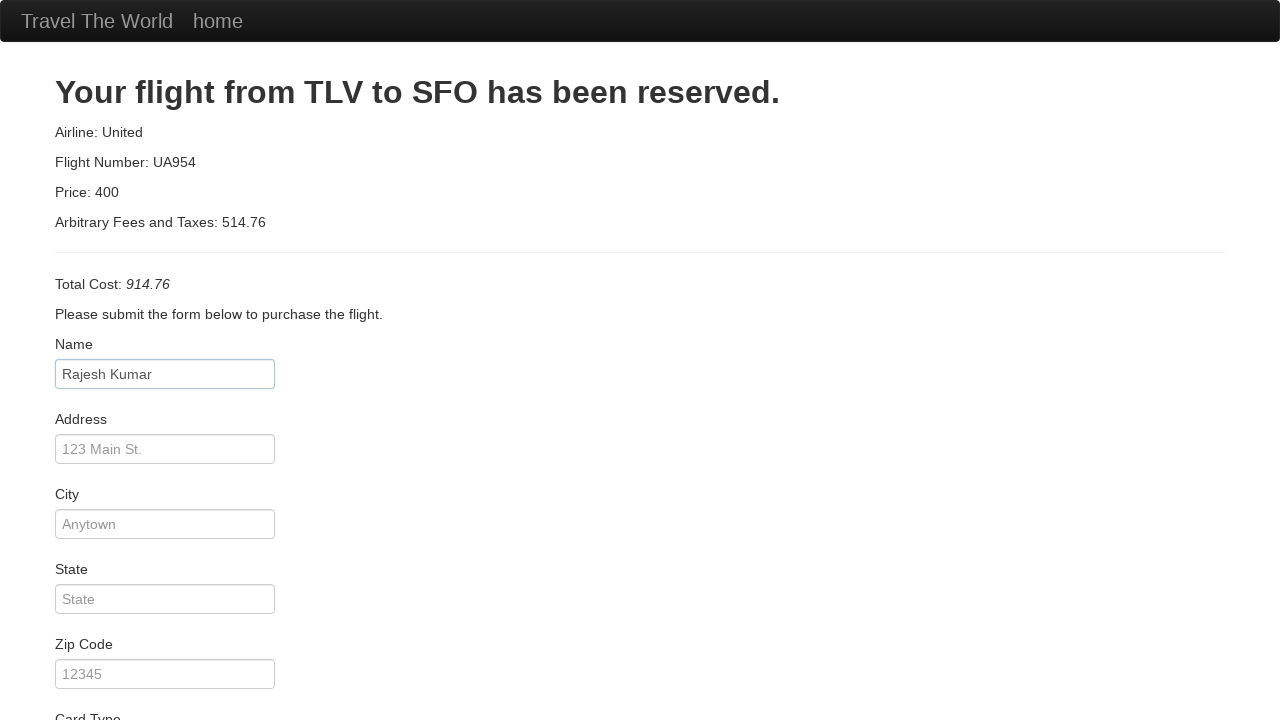

Filled address as '45, Park Avenue' on #address
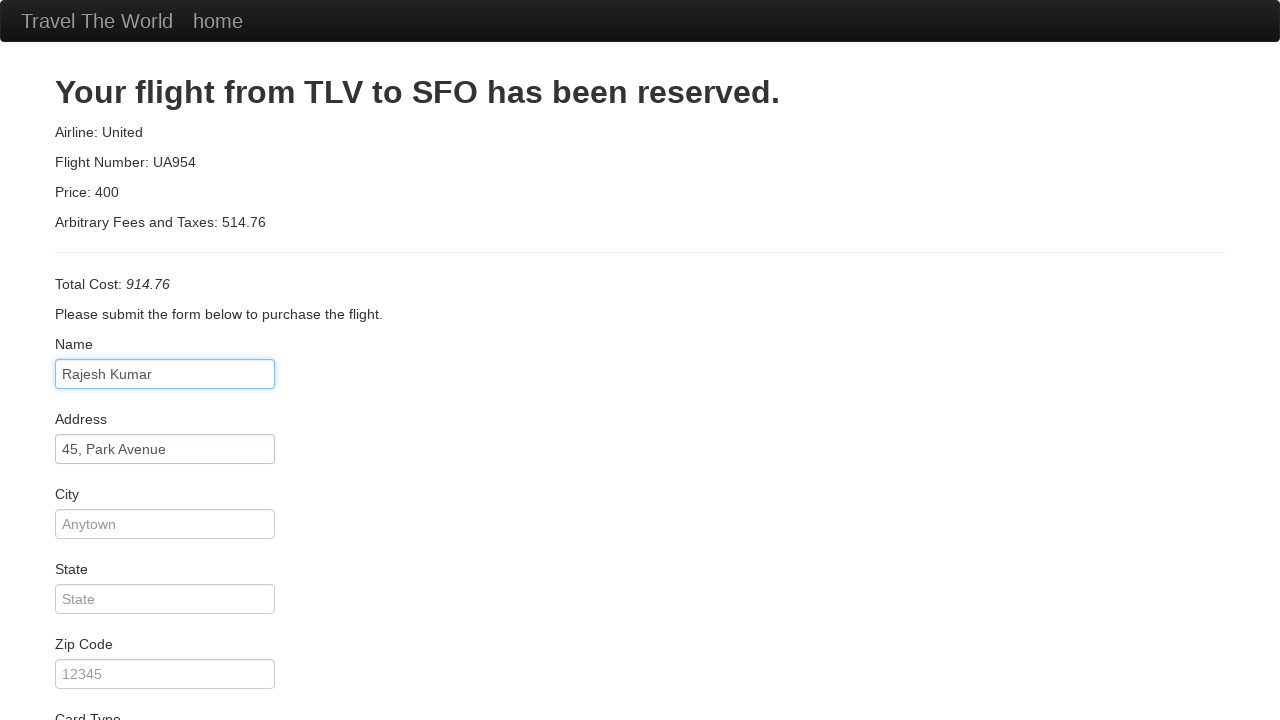

Filled city as 'Mumbai' on #city
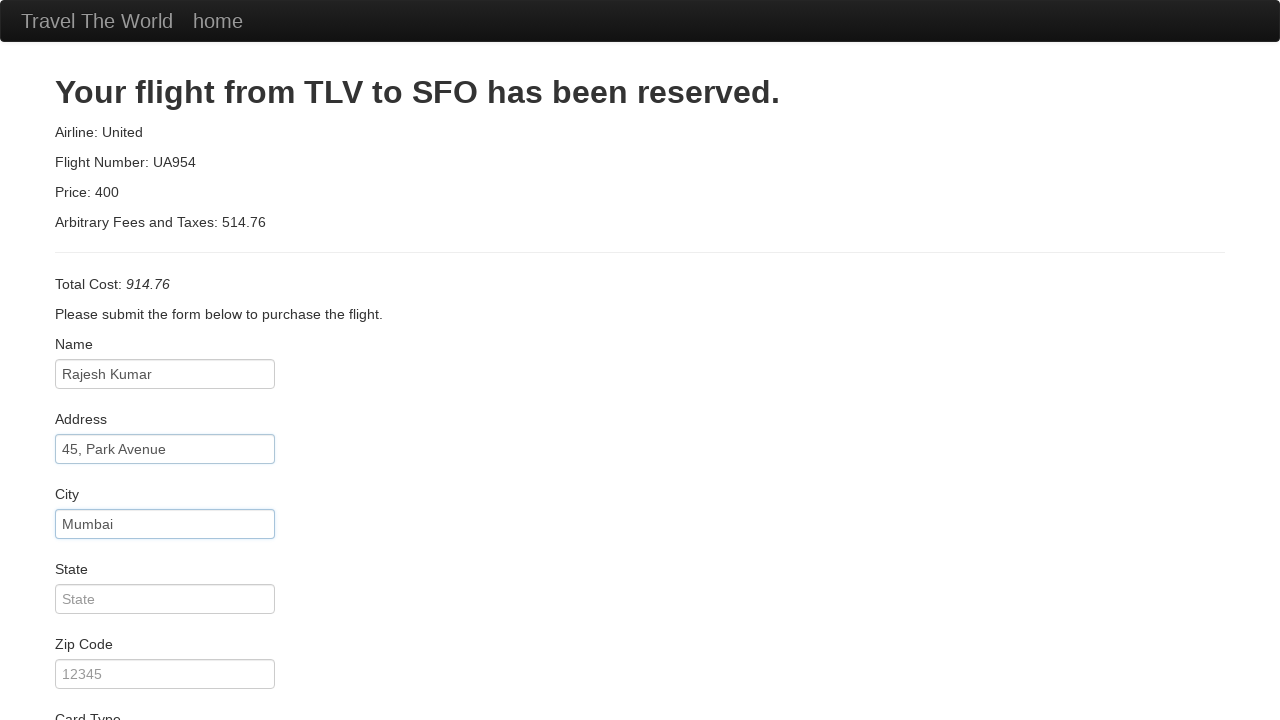

Filled state as 'Maharashtra' on #state
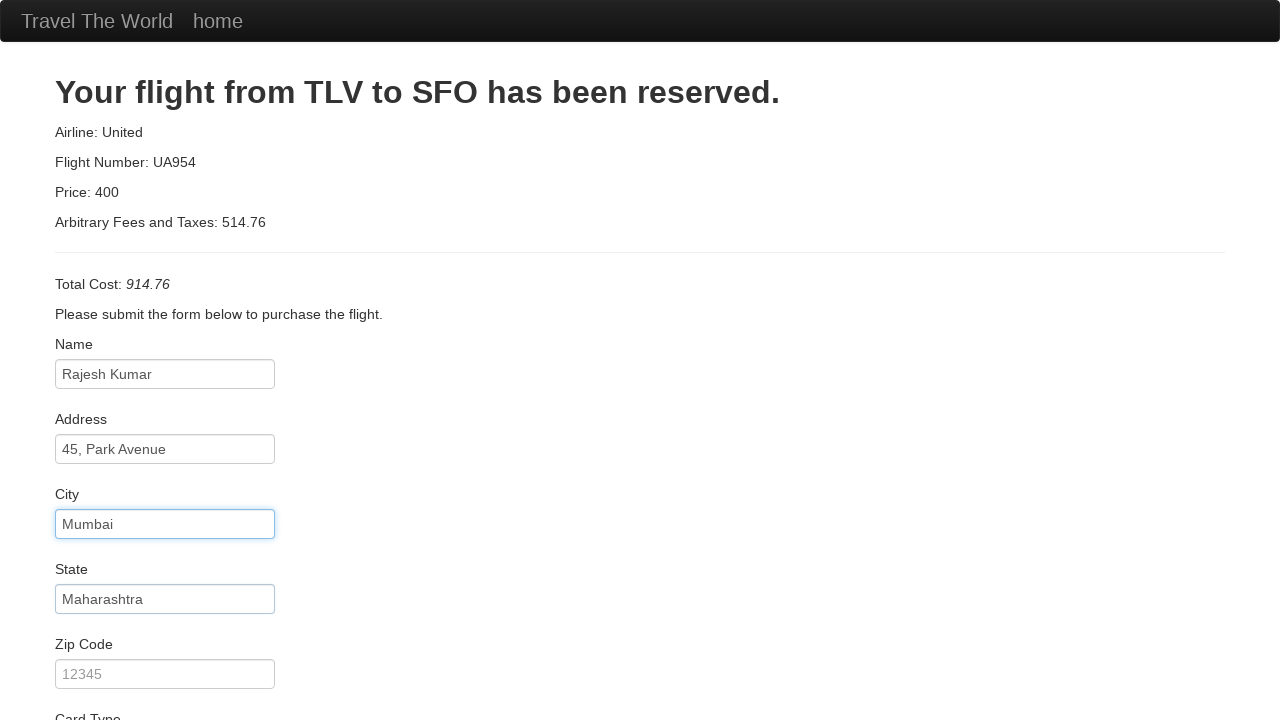

Filled zip code as '400001' on #zipCode
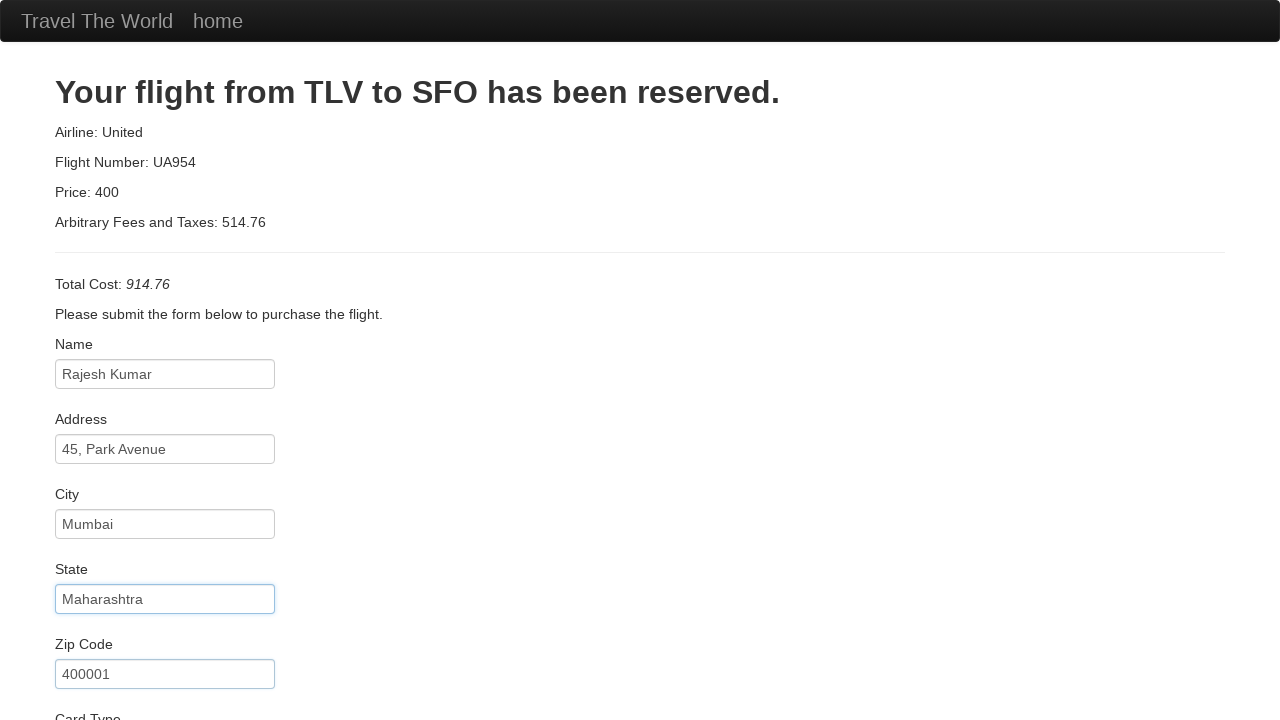

Selected American Express as card type on #cardType
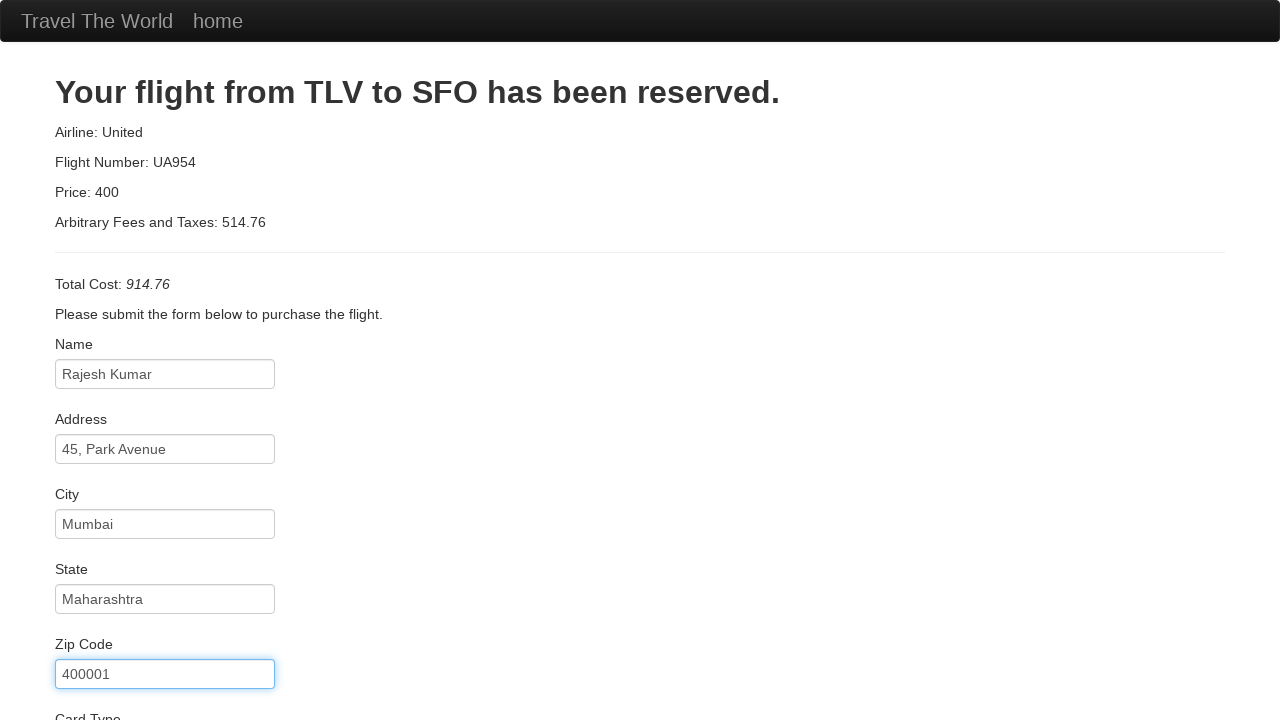

Filled credit card number on #creditCardNumber
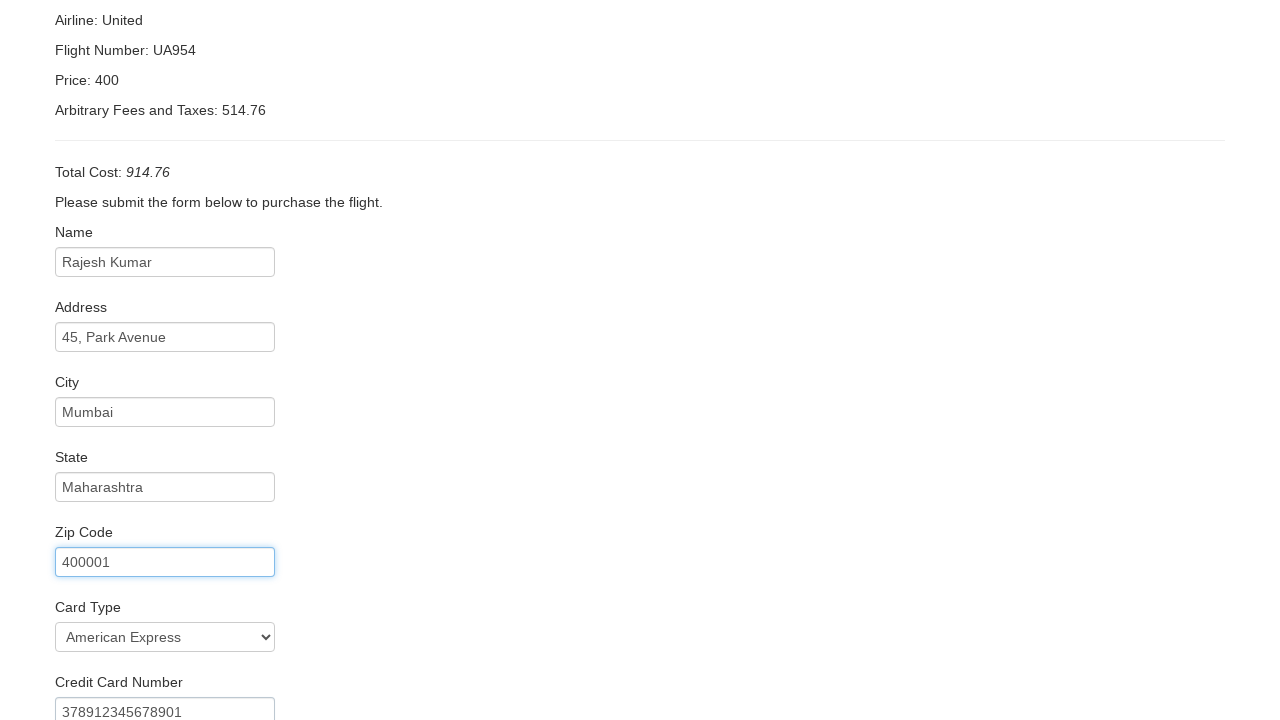

Filled credit card month as '06' on #creditCardMonth
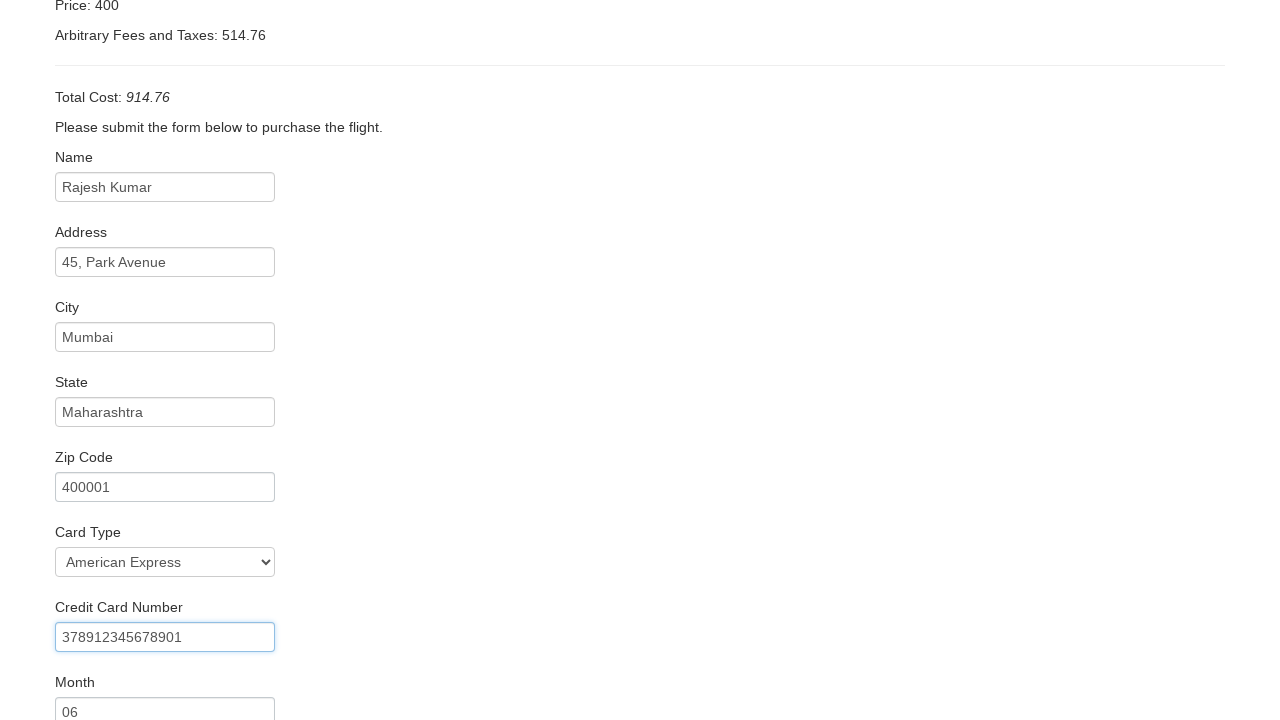

Filled credit card year as '2025' on #creditCardYear
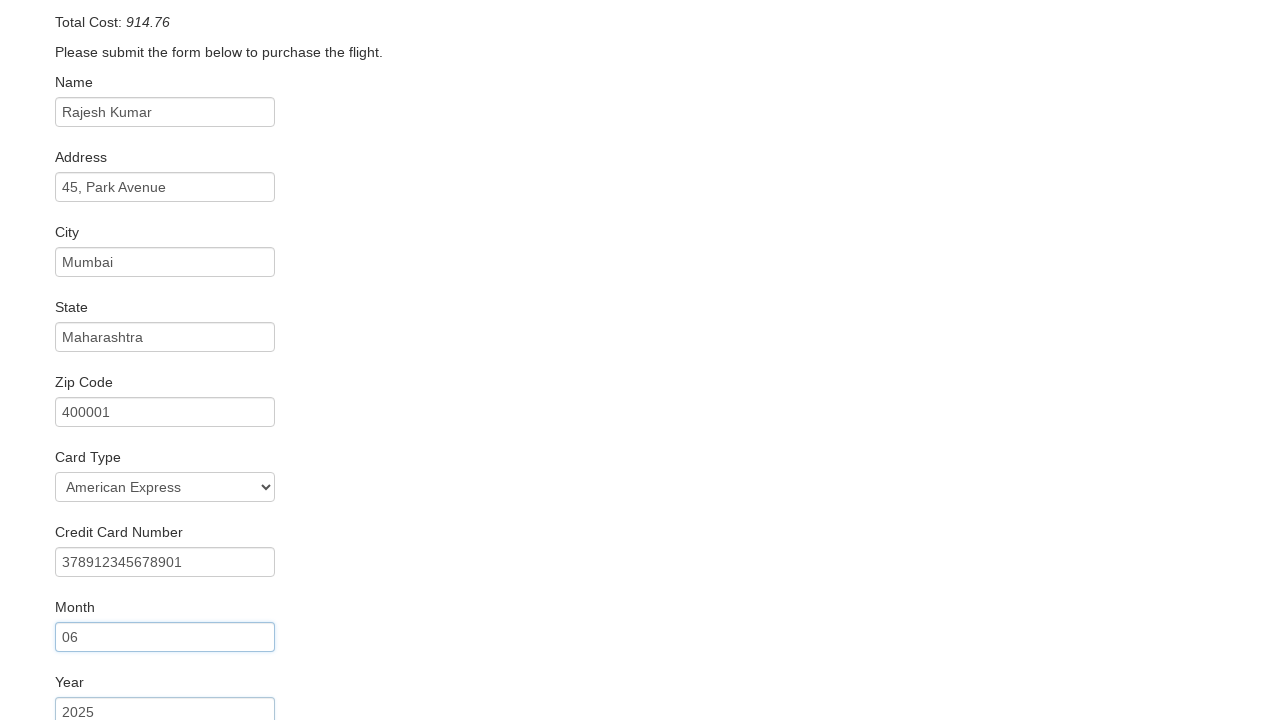

Filled name on card as 'Rajesh Kumar' on #nameOnCard
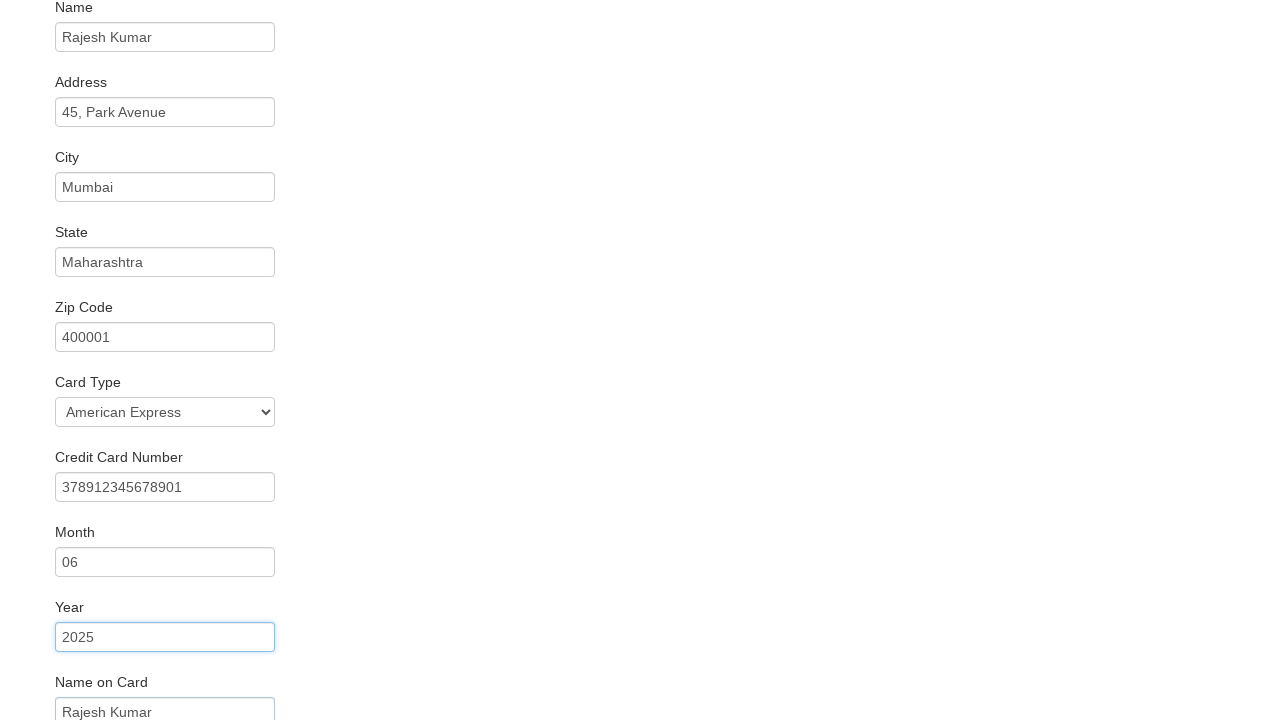

Checked the 'Remember Me' checkbox at (62, 656) on #rememberMe
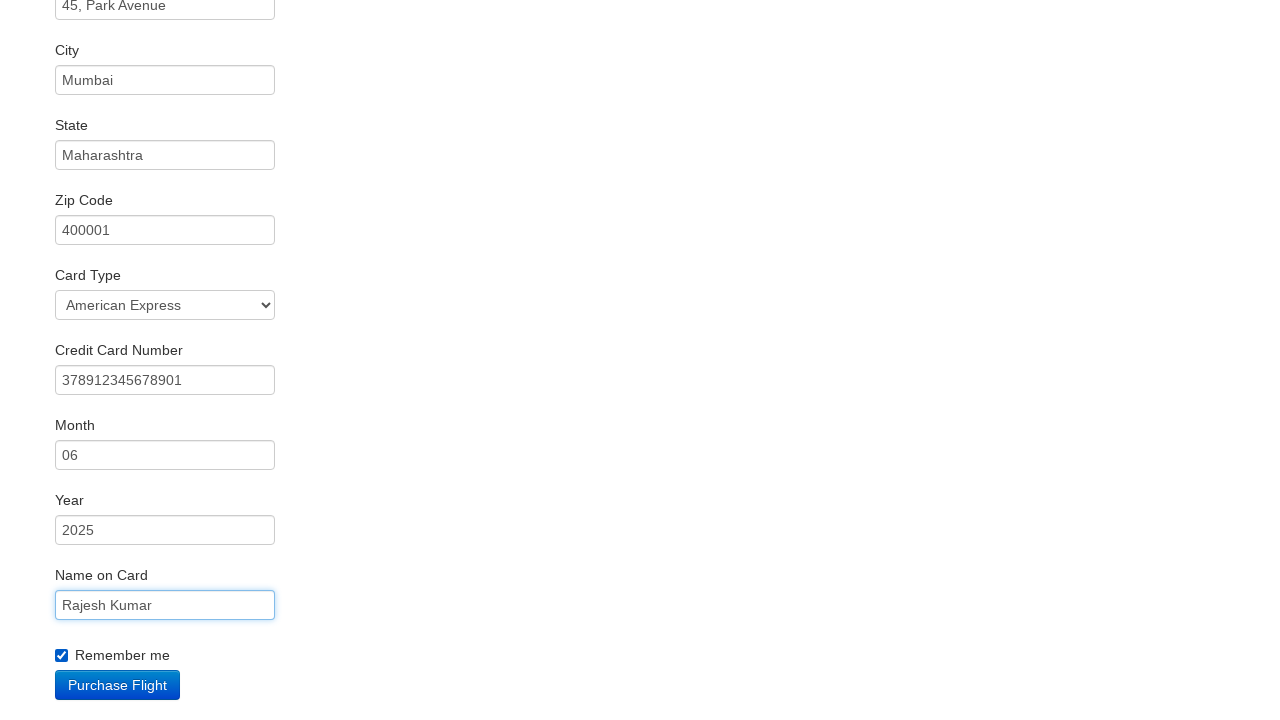

Clicked Purchase Flight button at (118, 685) on input[type='submit']
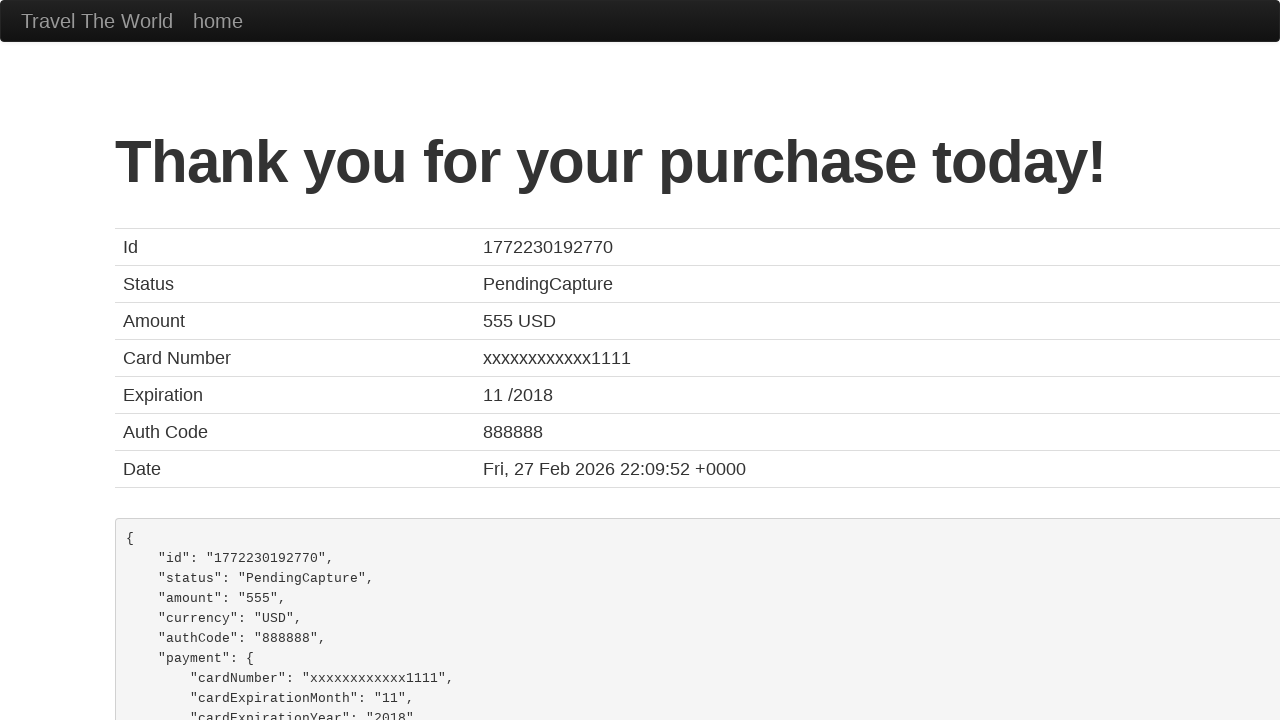

Confirmation page loaded with 'Thank you' message
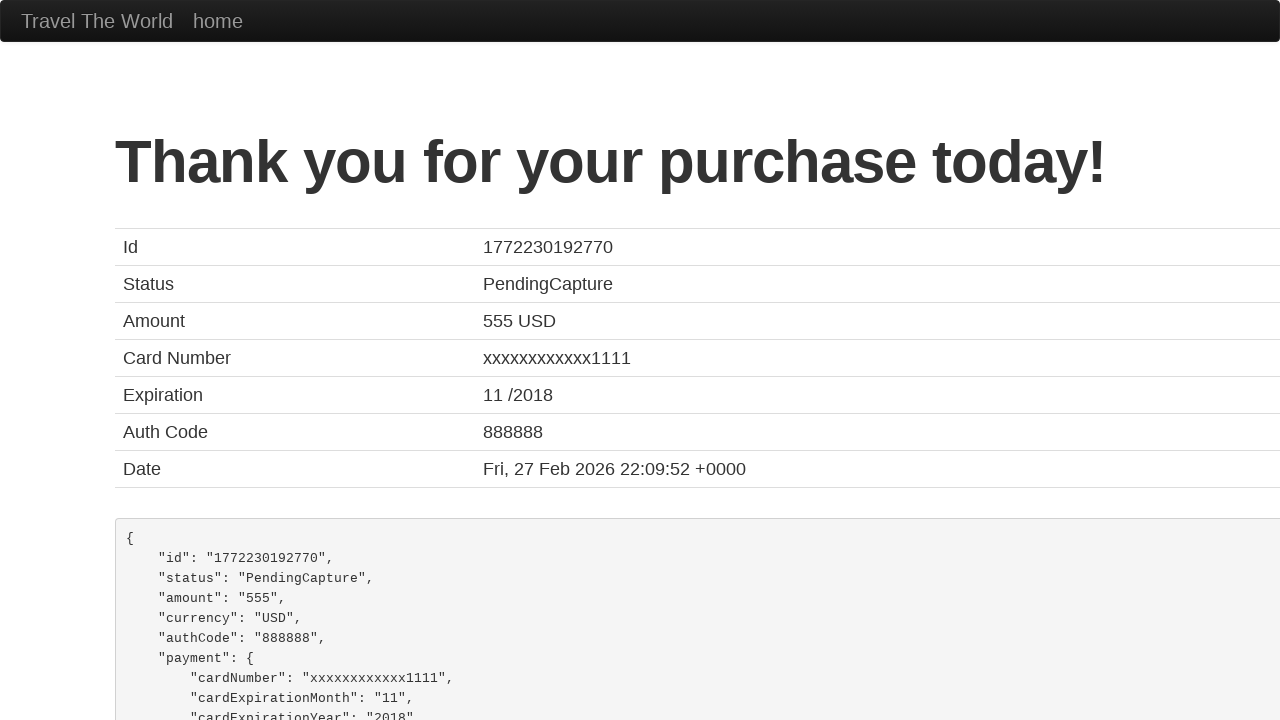

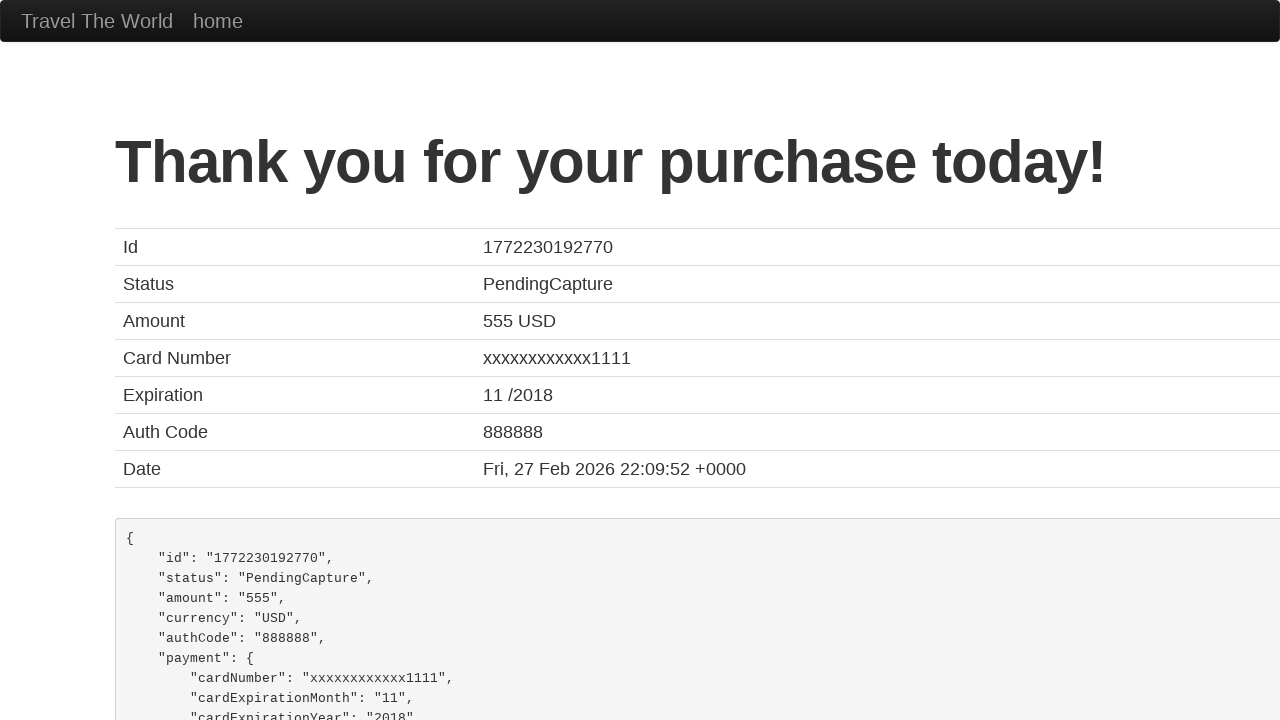